Fills out the first name and last name fields on the DemoQA practice form with test data

Starting URL: https://demoqa.com/automation-practice-form

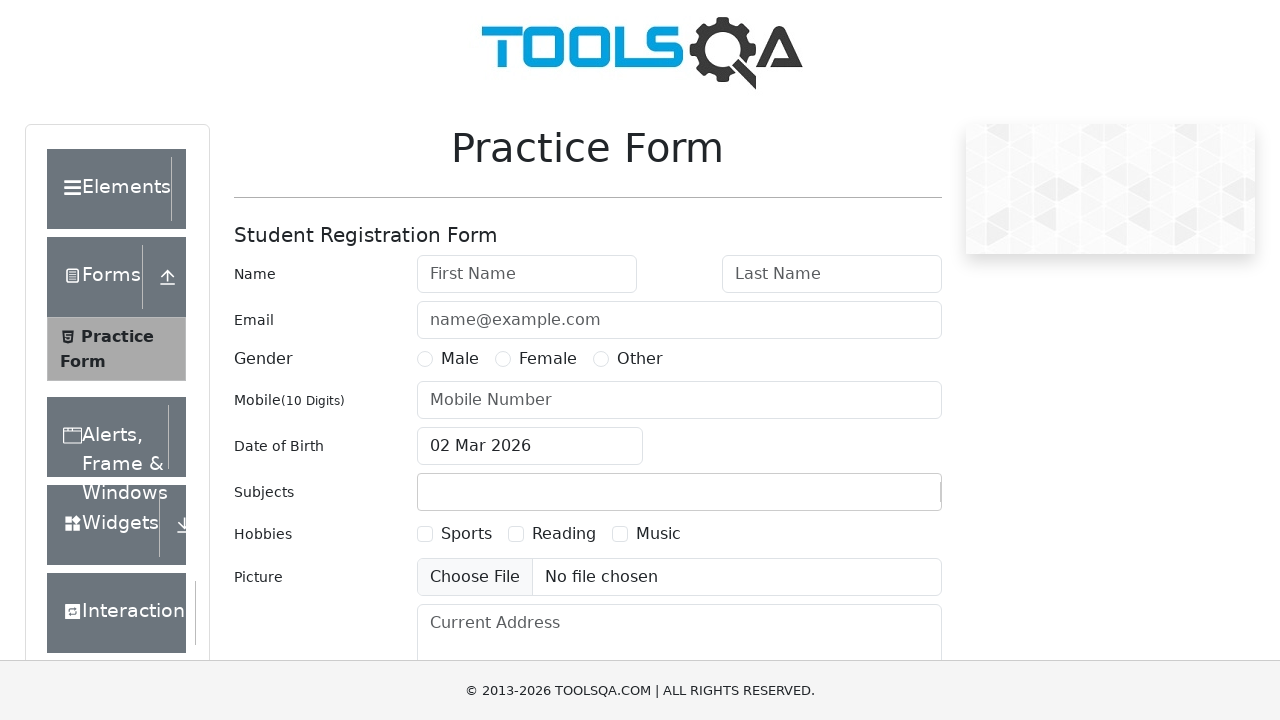

Filled first name field with 'JohnTest' on input#firstName
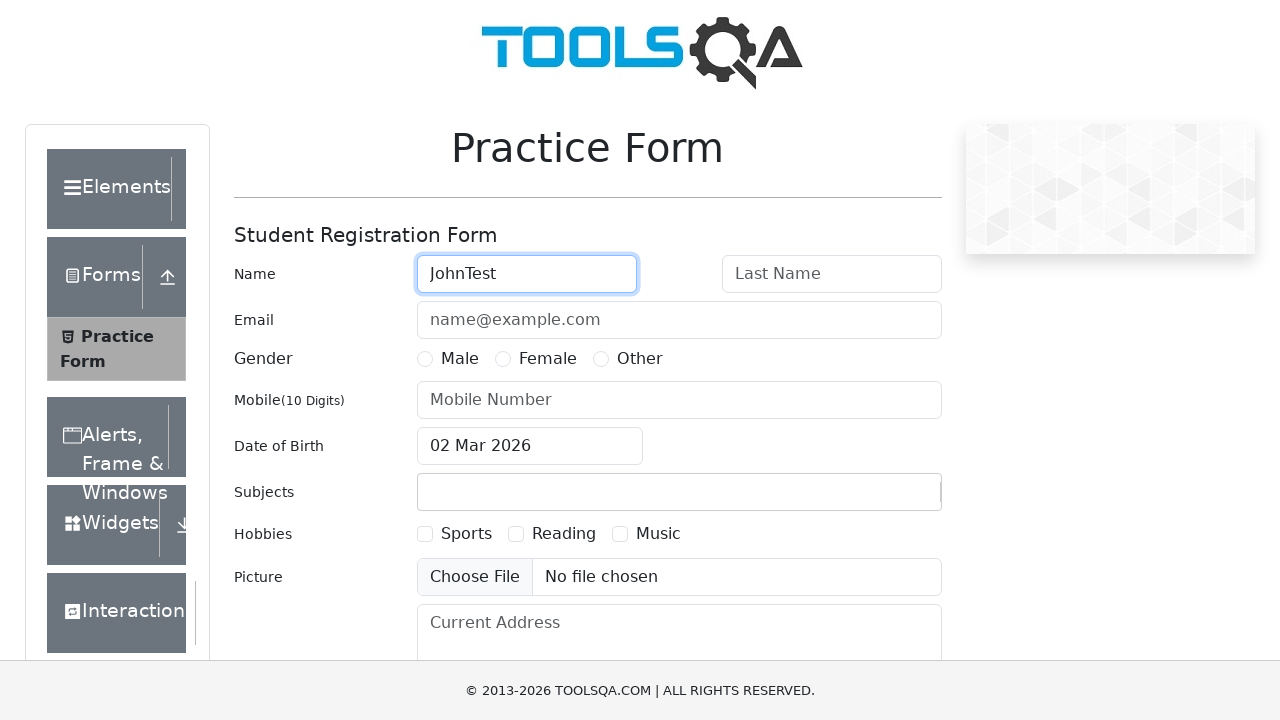

Filled last name field with 'DoeExample' on input#lastName
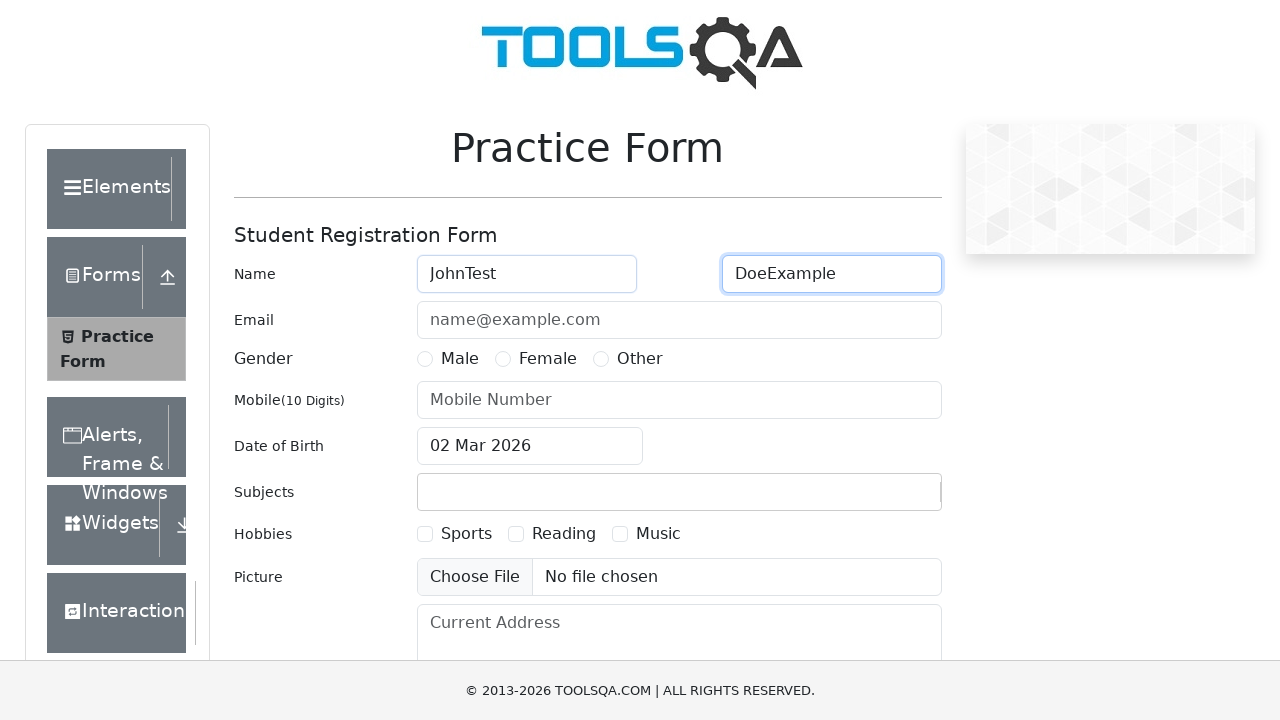

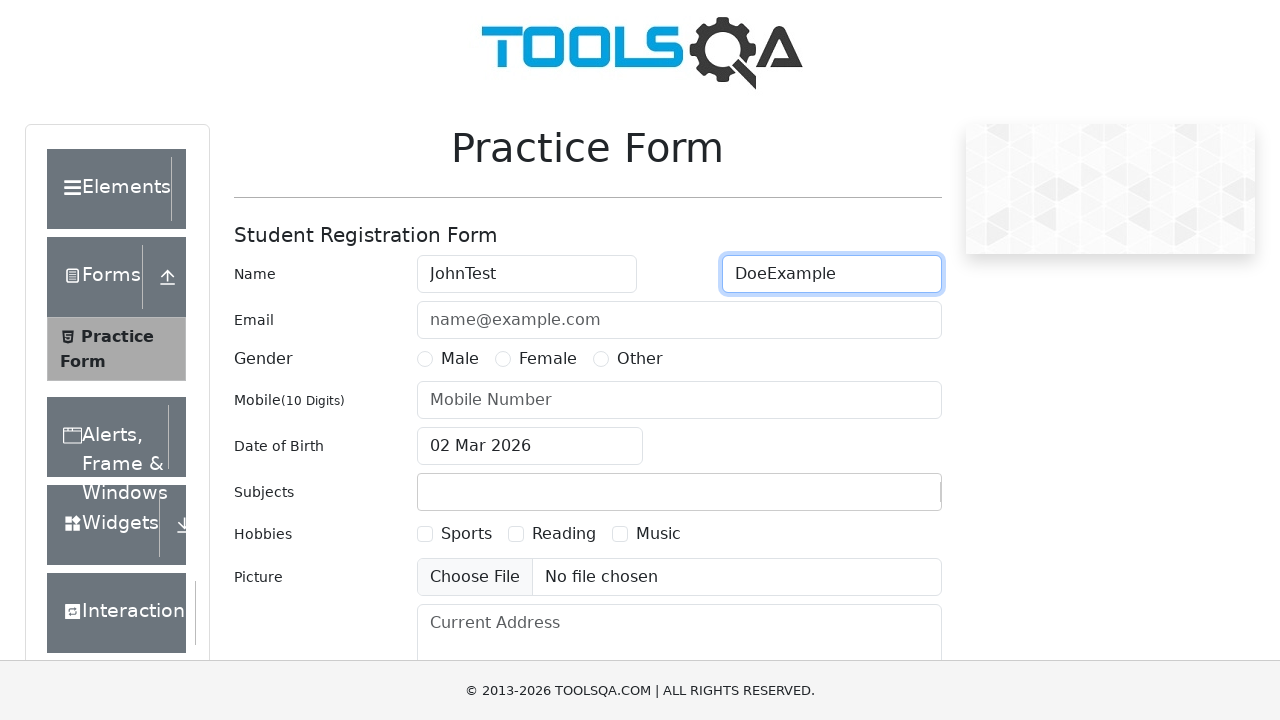